Tests JavaScript alert dialog handling including accepting a simple alert, dismissing a confirmation alert, and entering text in a prompt alert then accepting it.

Starting URL: https://letcode.in/alert

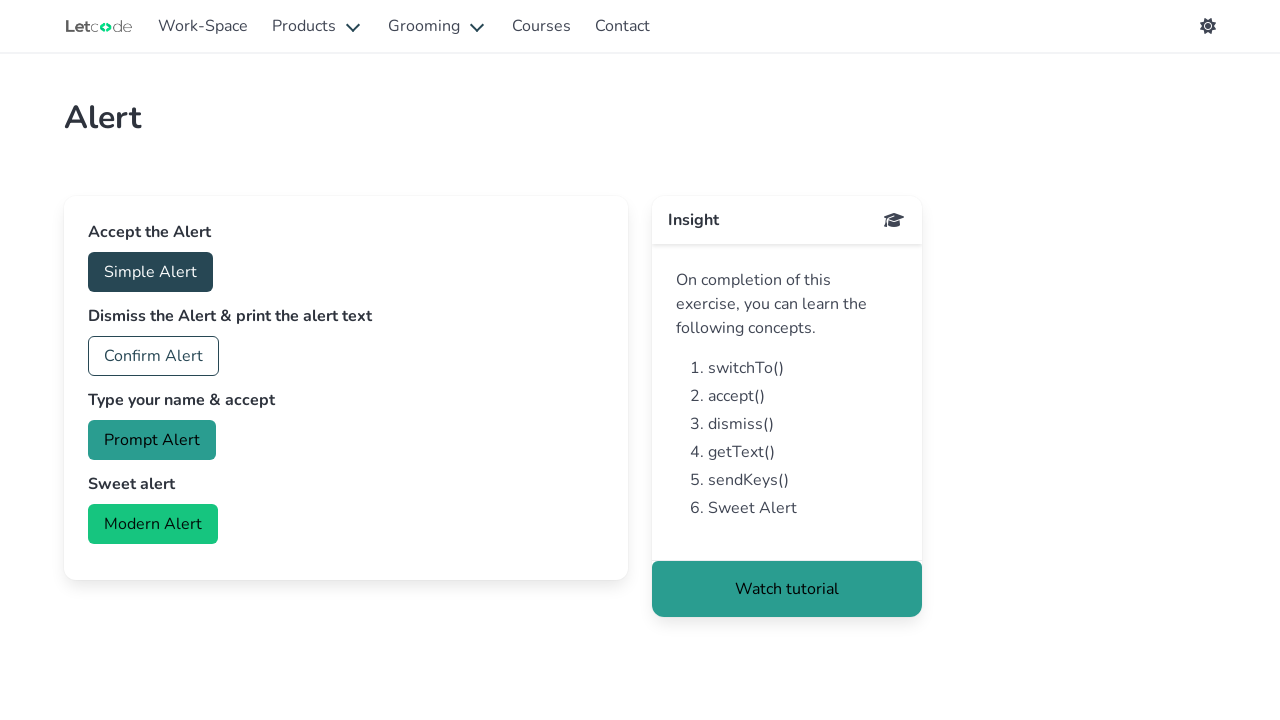

Navigated to alert testing page at https://letcode.in/alert
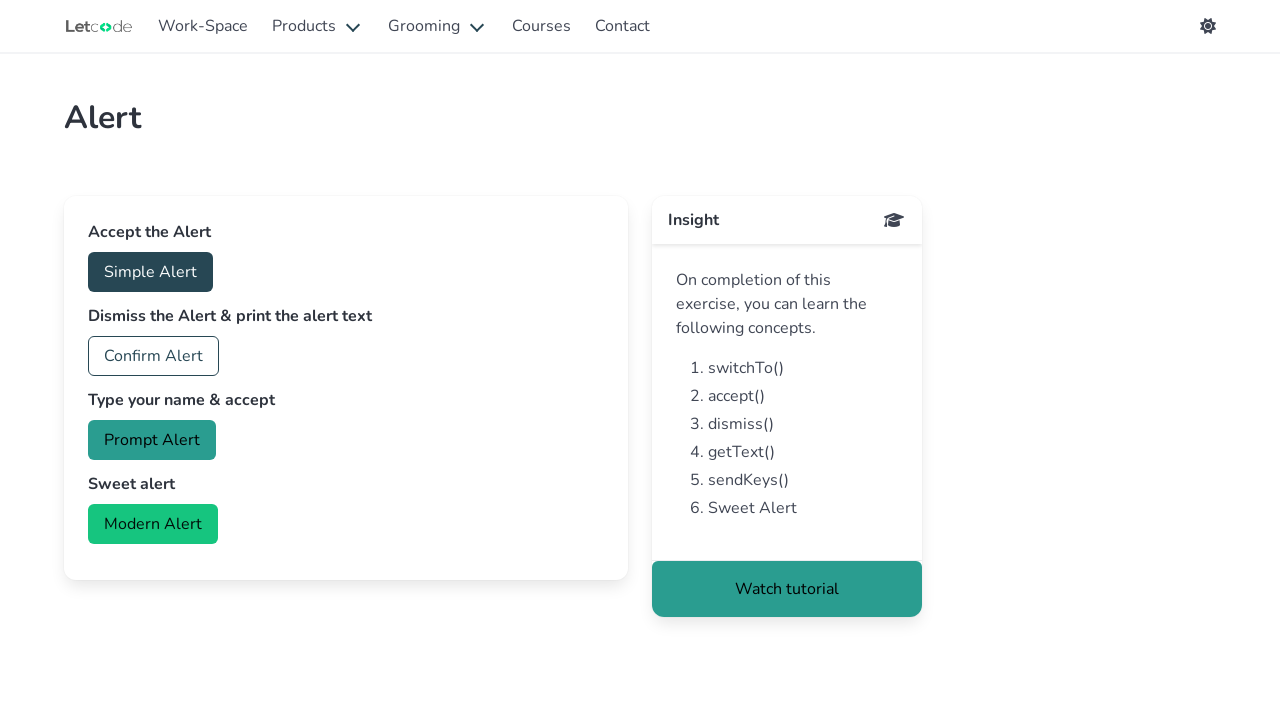

Clicked button to trigger simple alert at (150, 272) on #accept
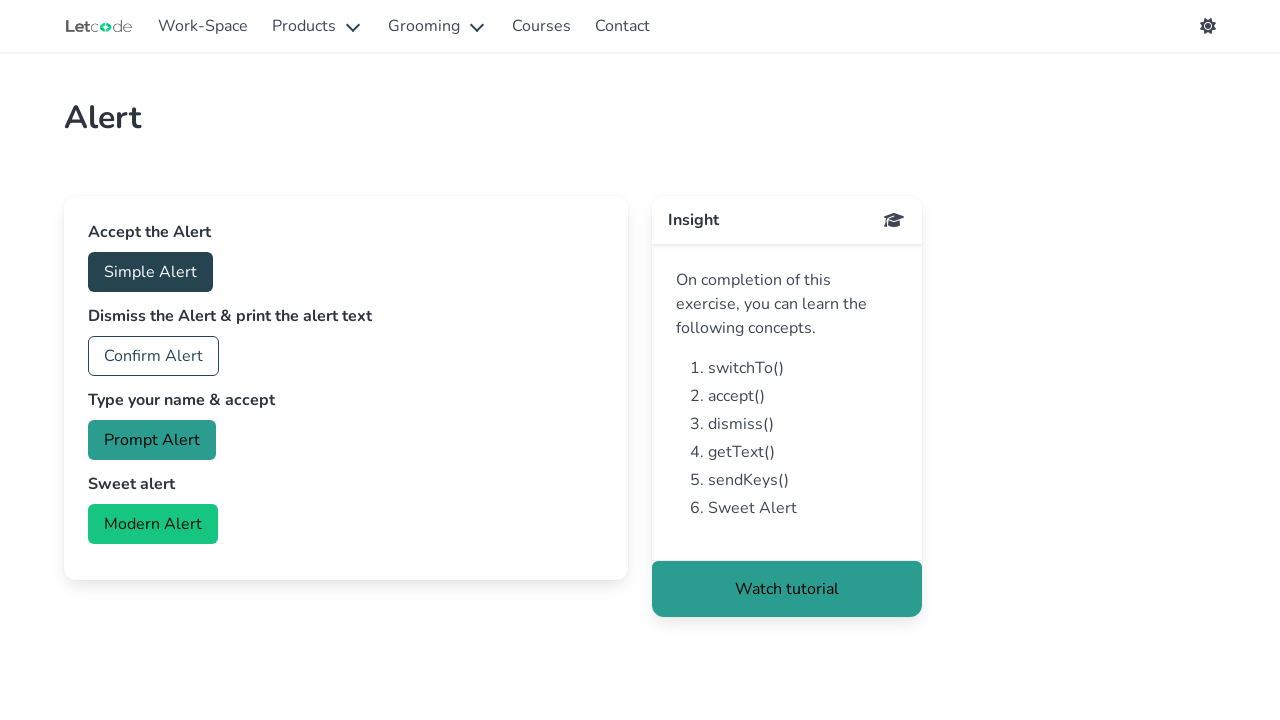

Set up dialog handler to accept simple alert
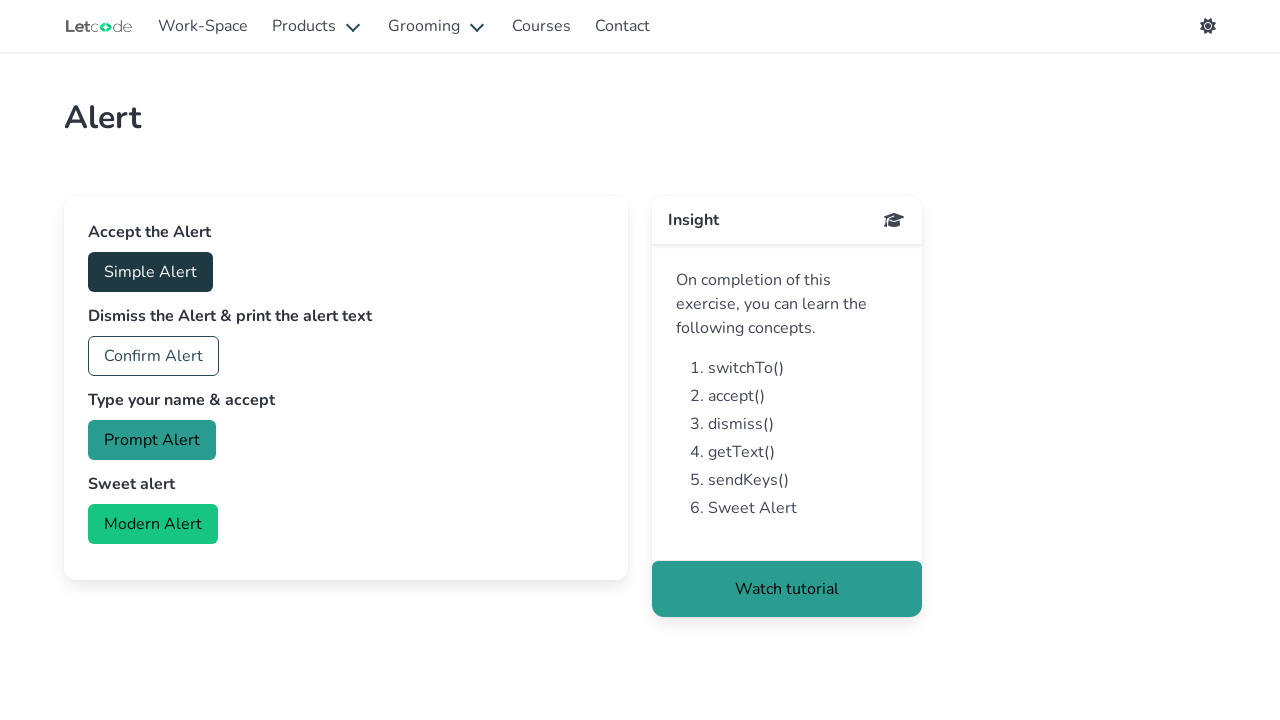

Waited 500ms for simple alert handling to complete
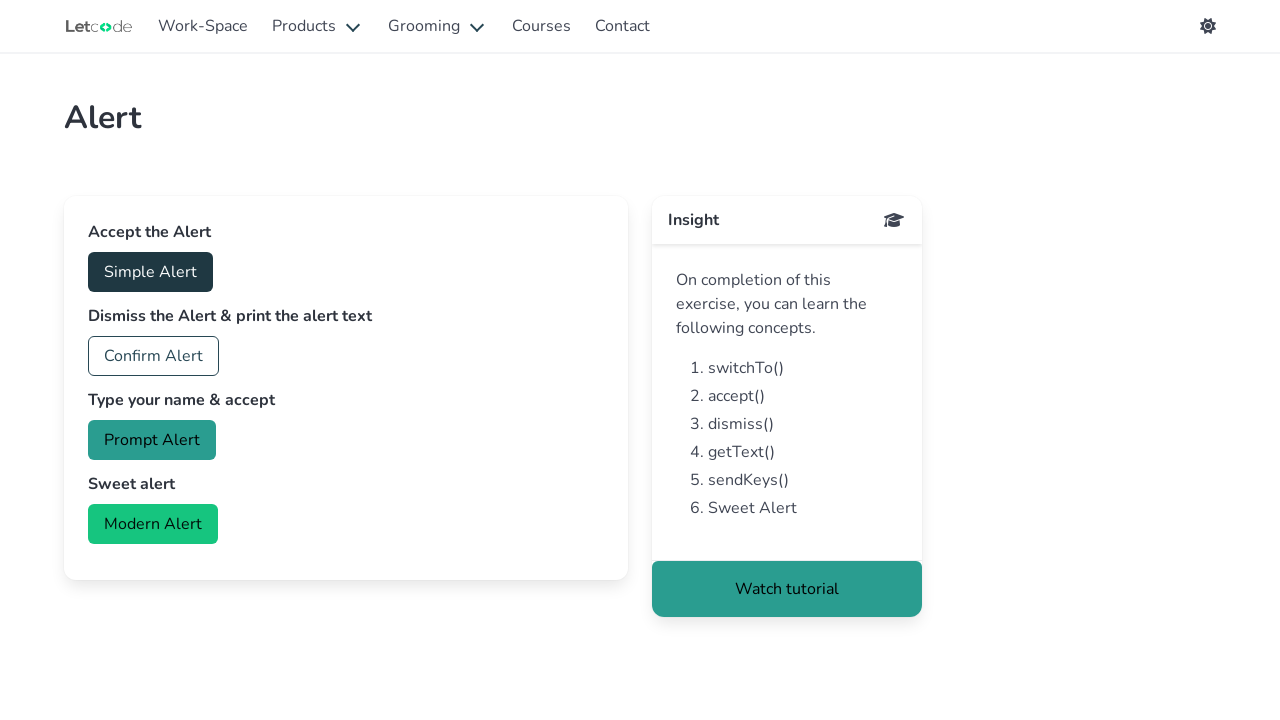

Clicked button to trigger confirmation alert at (154, 356) on #confirm
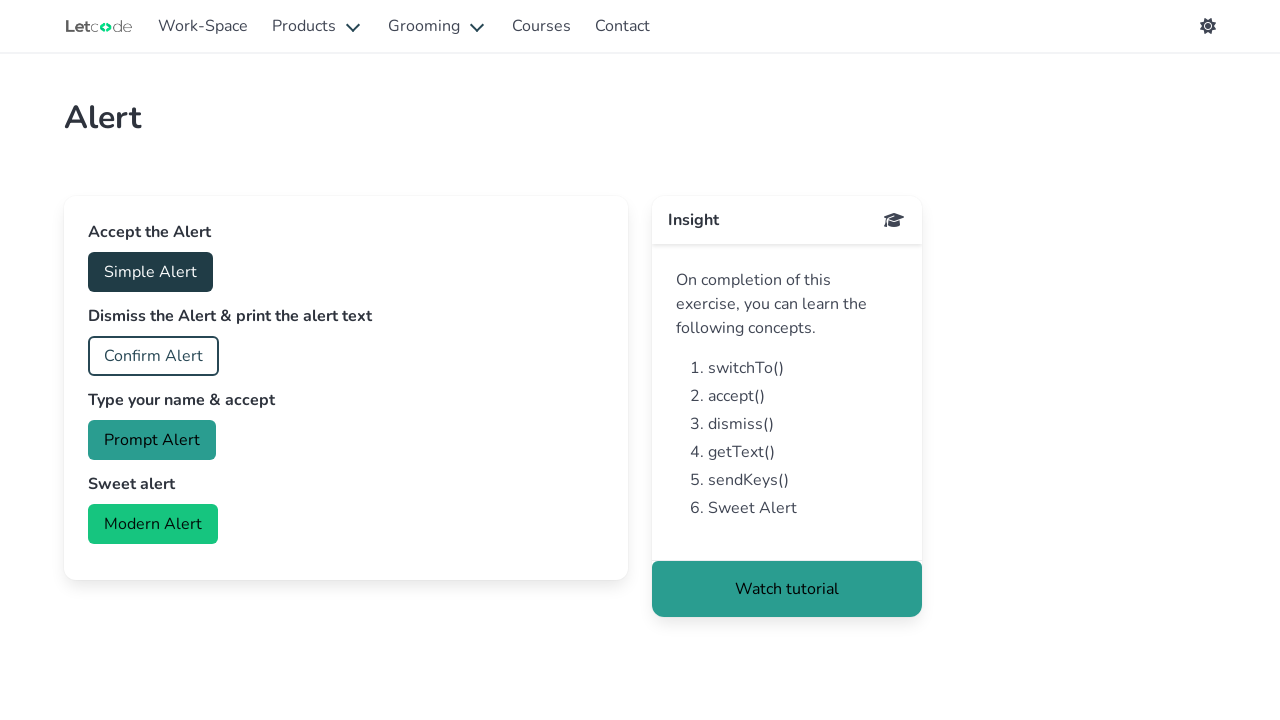

Set up dialog handler to dismiss confirmation alert
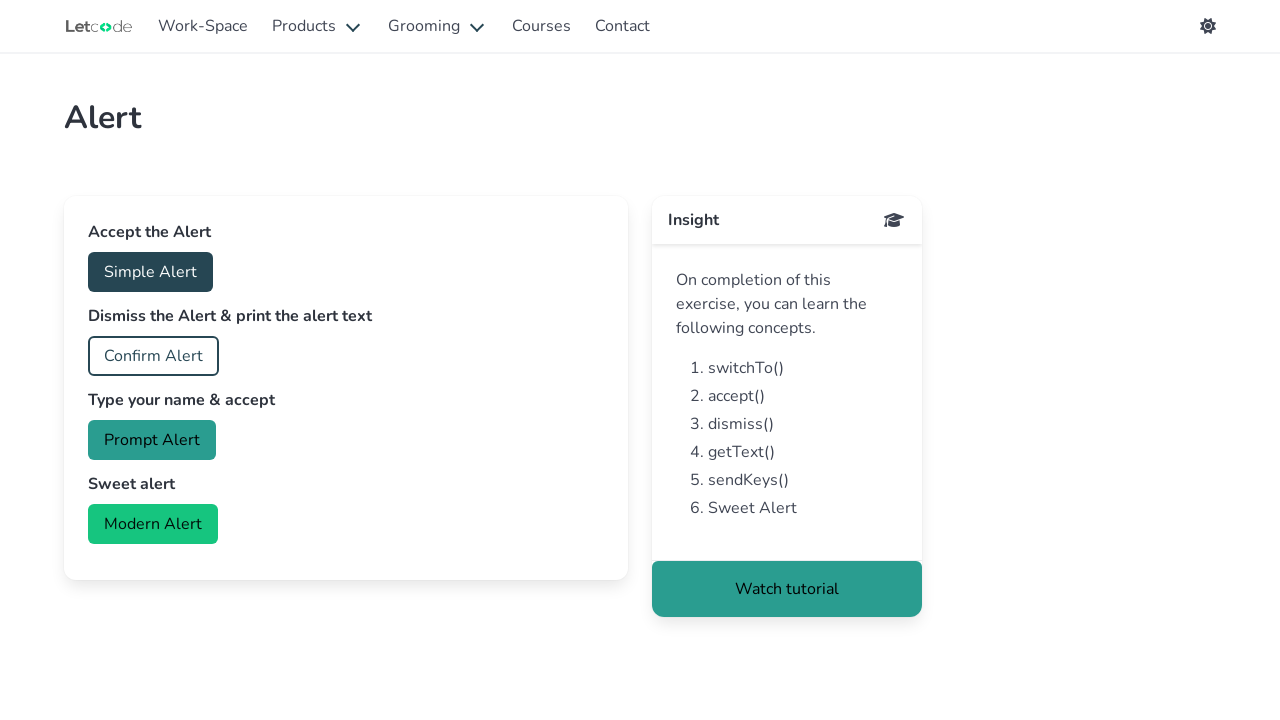

Waited 500ms for confirmation alert dismissal to complete
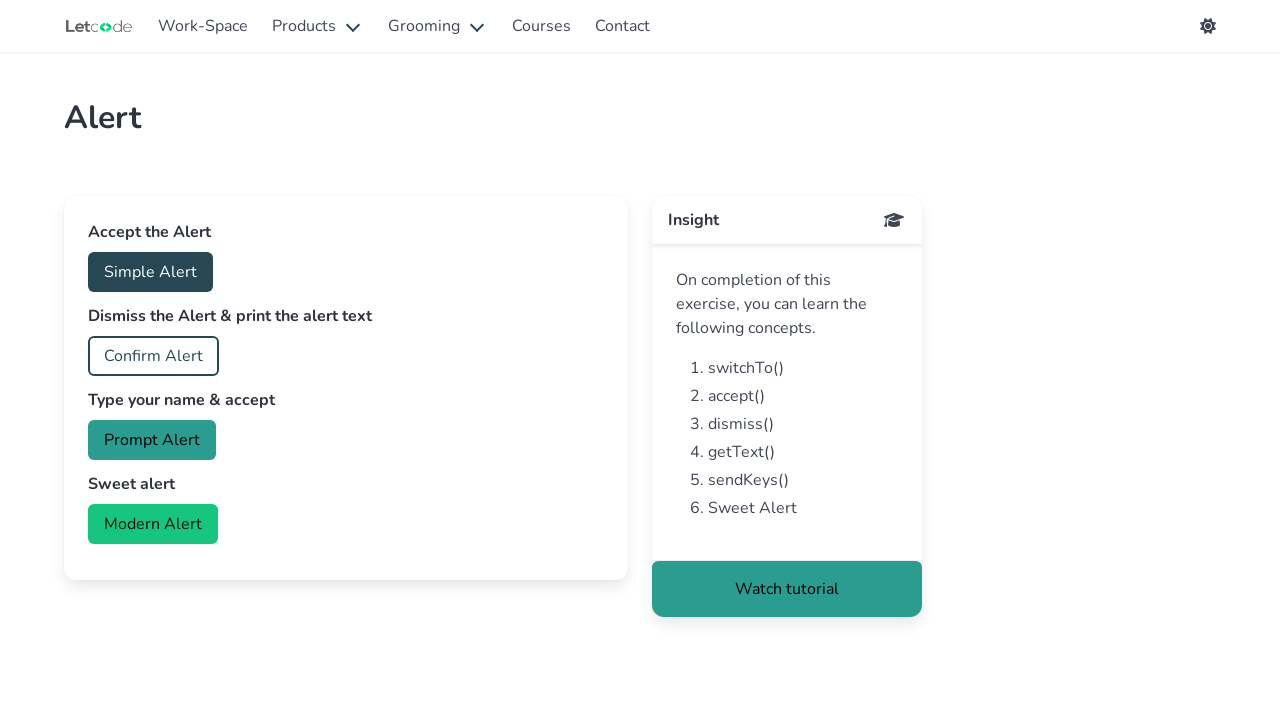

Clicked button to trigger prompt alert at (152, 440) on #prompt
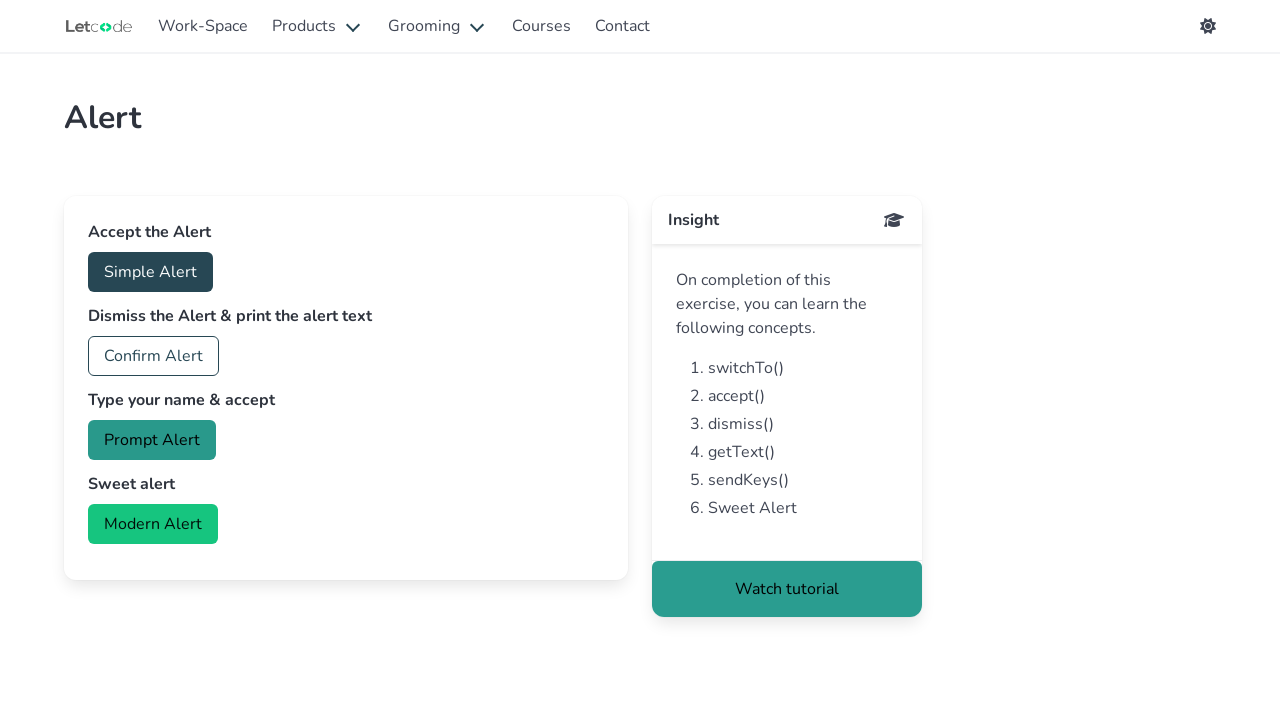

Set up dialog handler to enter text 'K Laya' and accept prompt alert
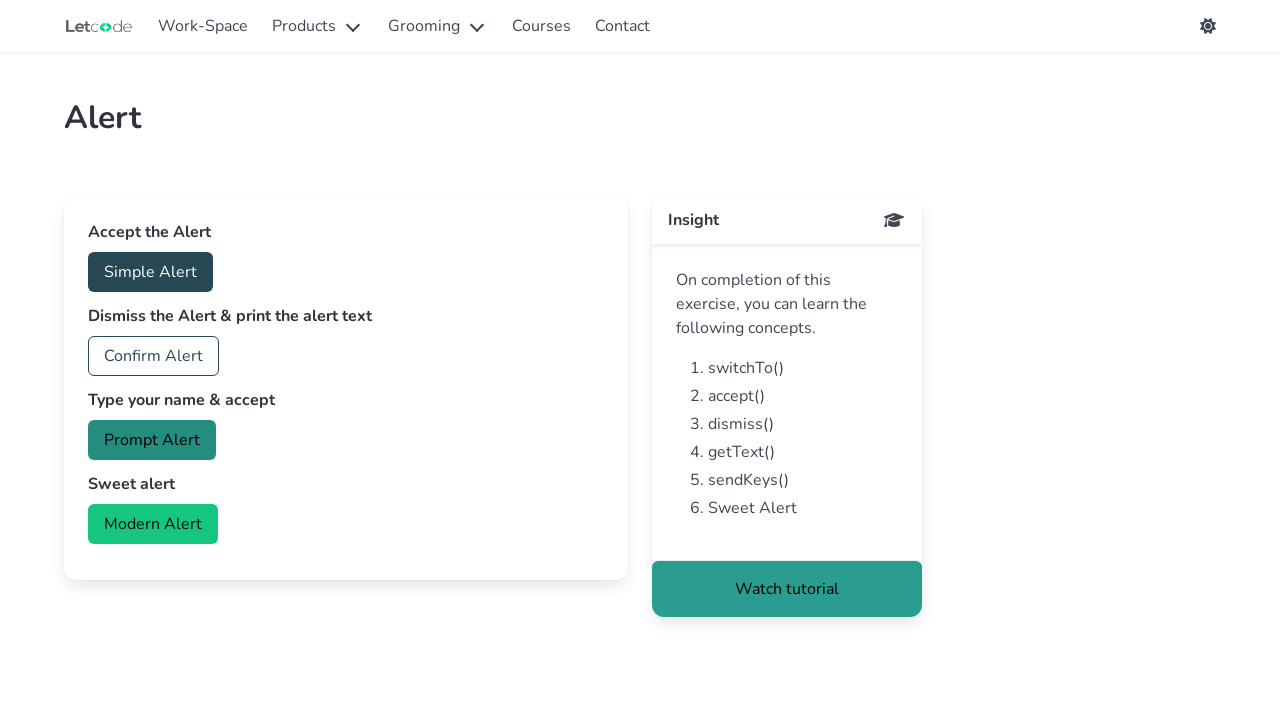

Waited 500ms for prompt alert text entry and acceptance to complete
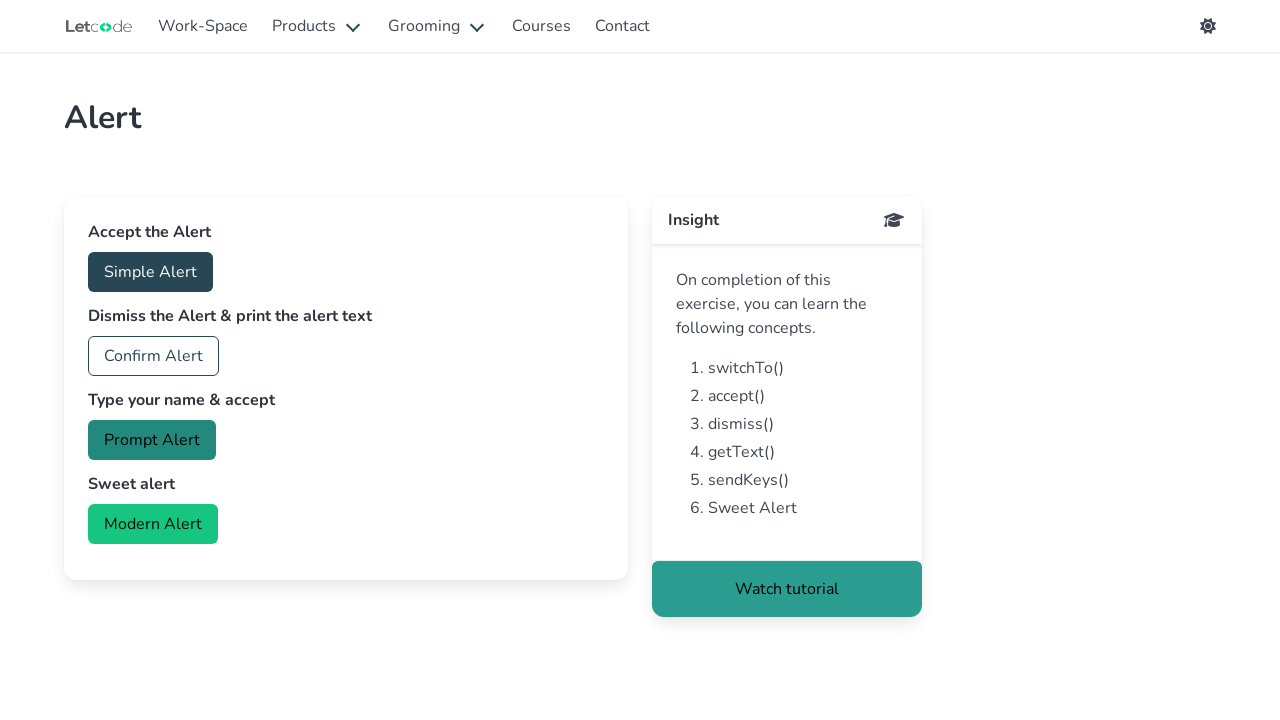

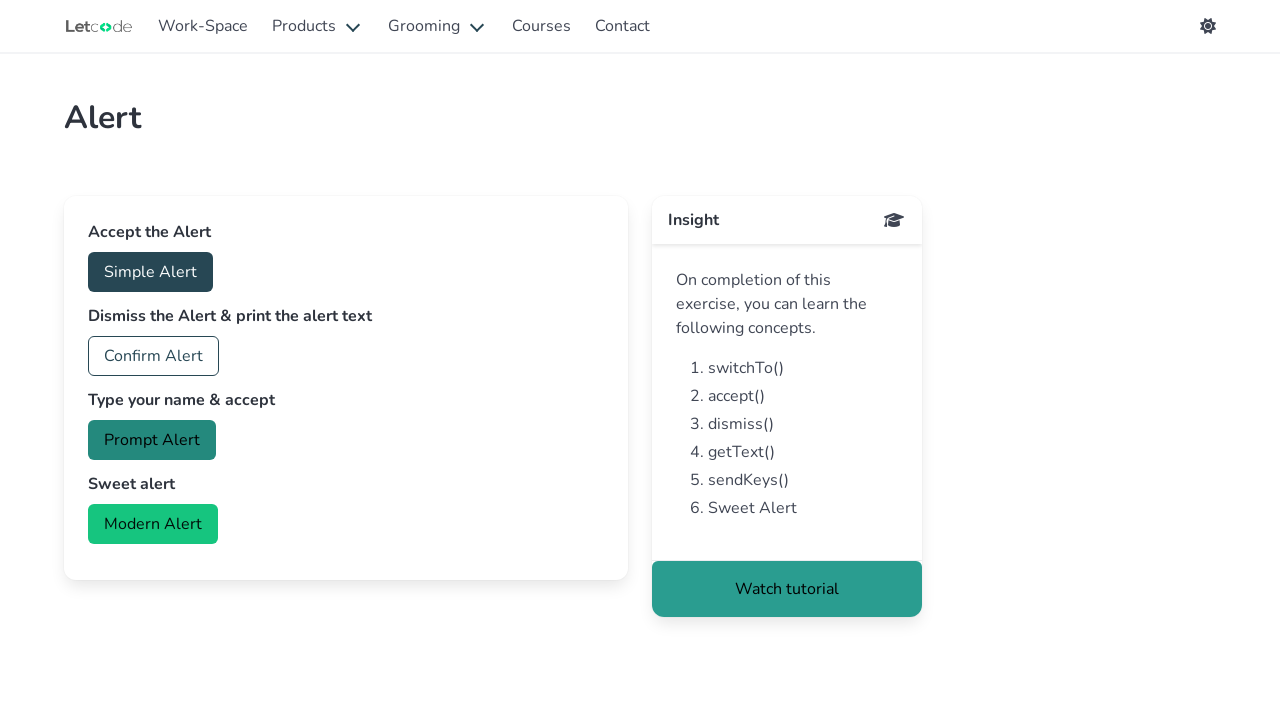